Tests form submission functionality by filling out name, email, and phone fields on a tutorial page and clicking the submit button, then verifying navigation to the redirect page.

Starting URL: http://qxf2.com/selenium-tutorial-main

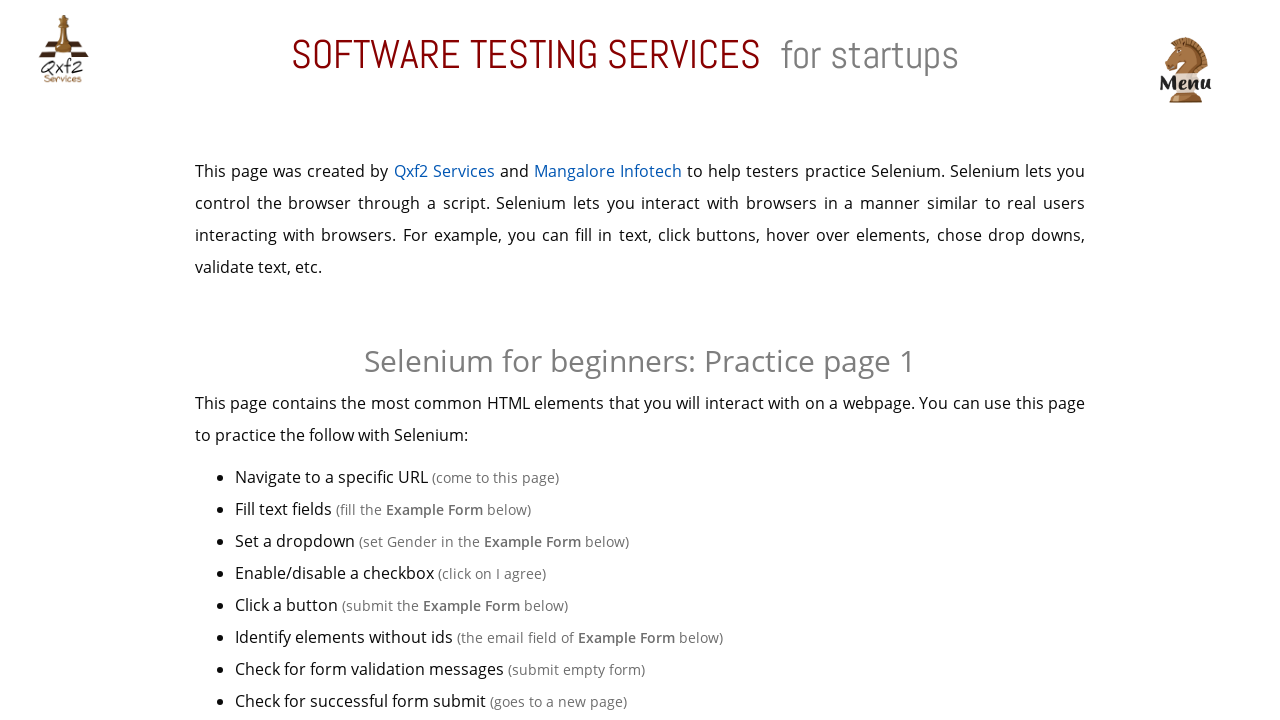

Filled name field with 'Marcus Johnson' on input#name
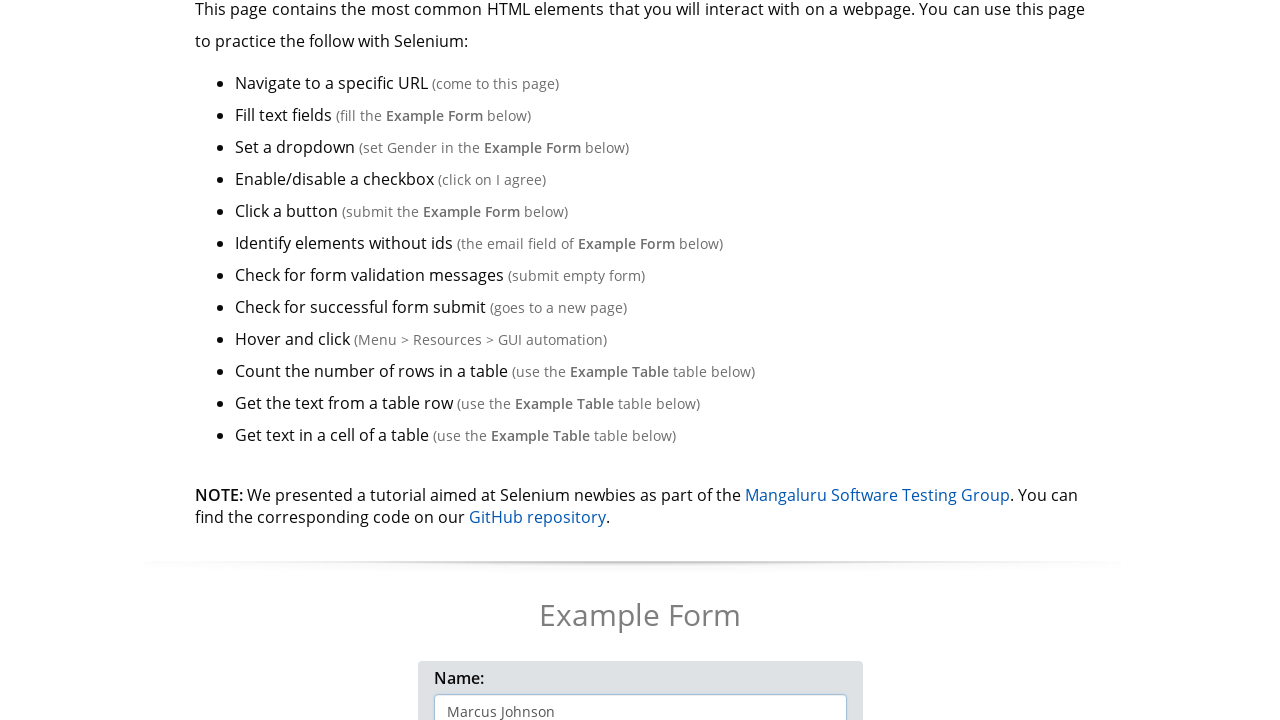

Filled email field with 'marcus.johnson@example.com' on input[name='email']
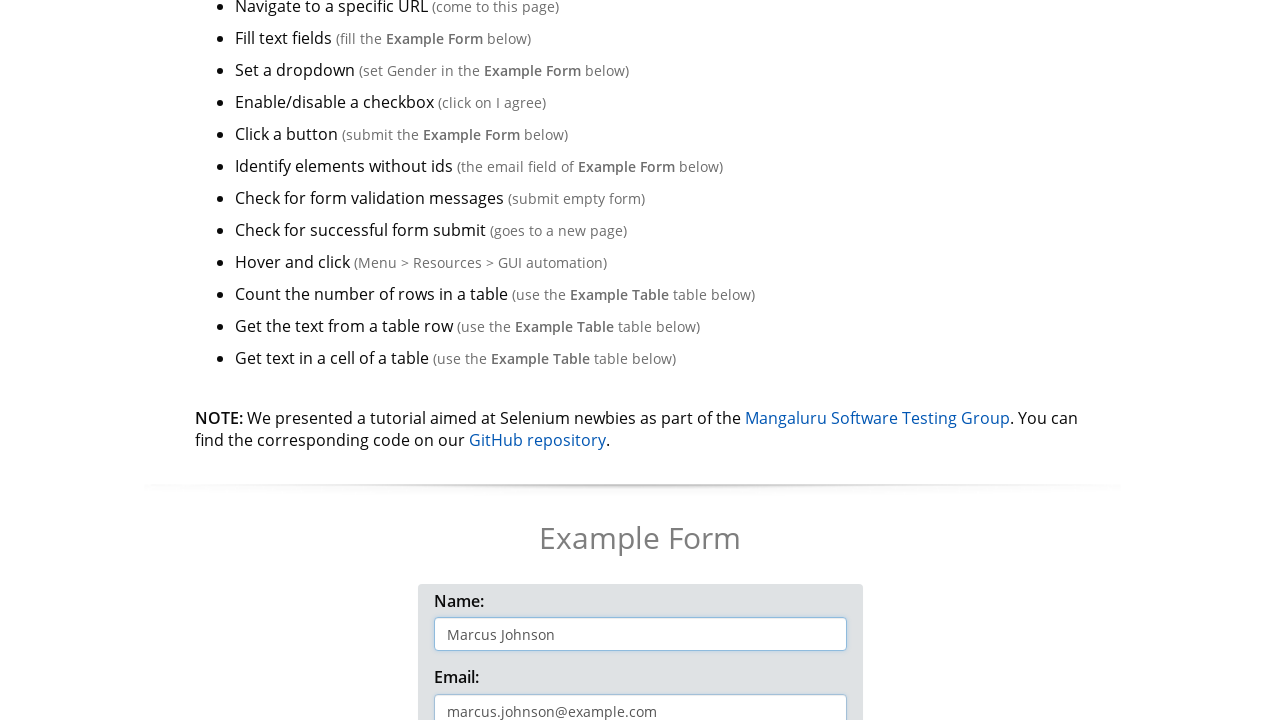

Filled phone field with '5551234567' on input#phone
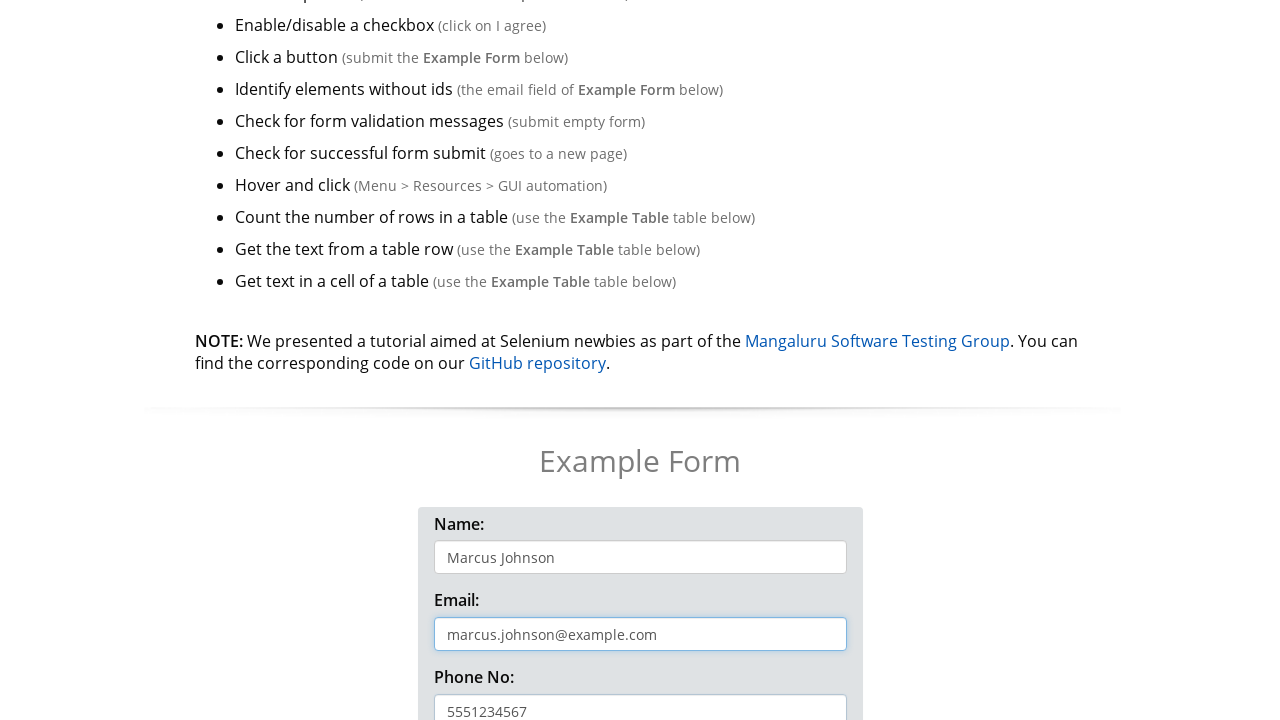

Clicked 'Click me!' submit button at (640, 360) on button:text('Click me!')
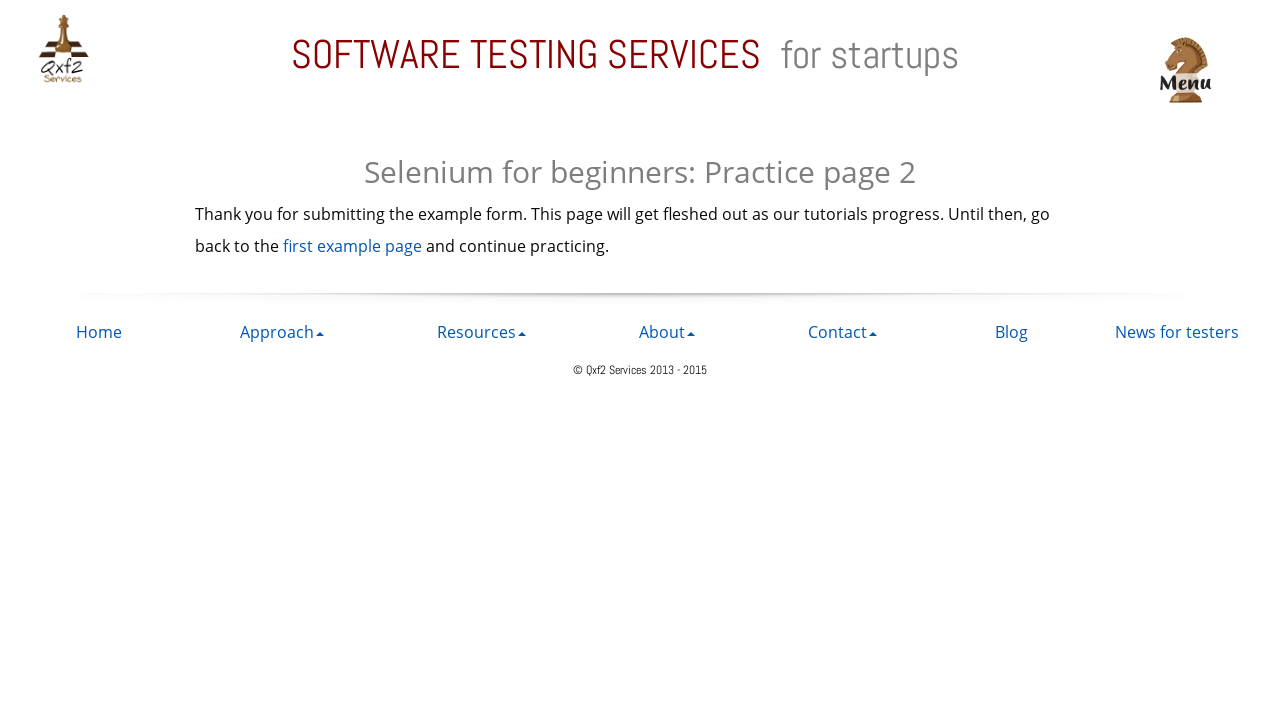

Successfully navigated to redirect page (form submission verified)
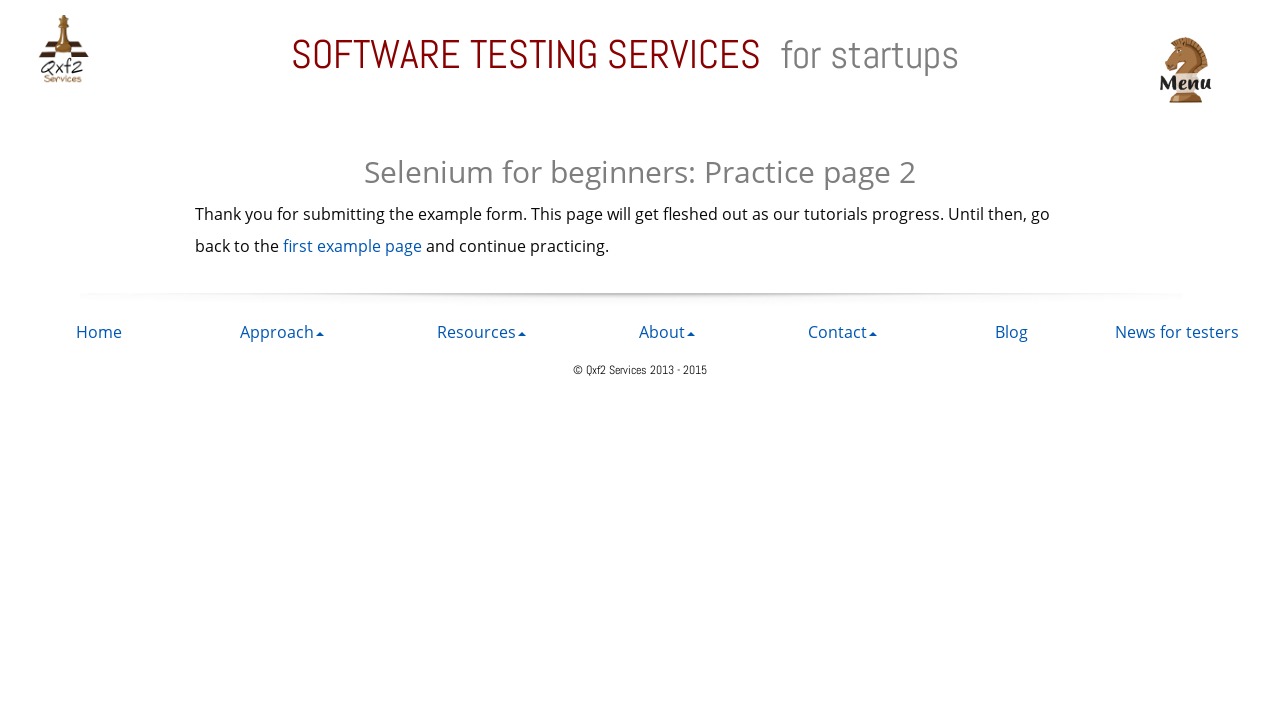

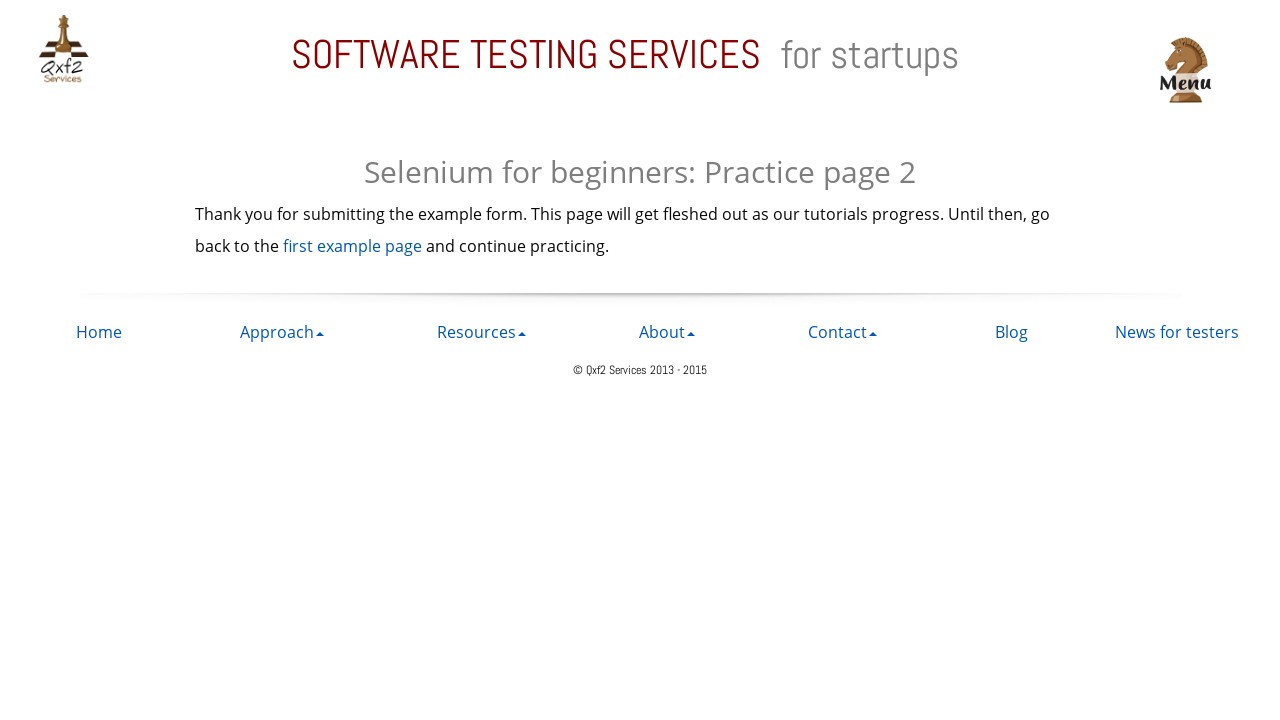